Tests filtering to display only completed todo items

Starting URL: https://demo.playwright.dev/todomvc

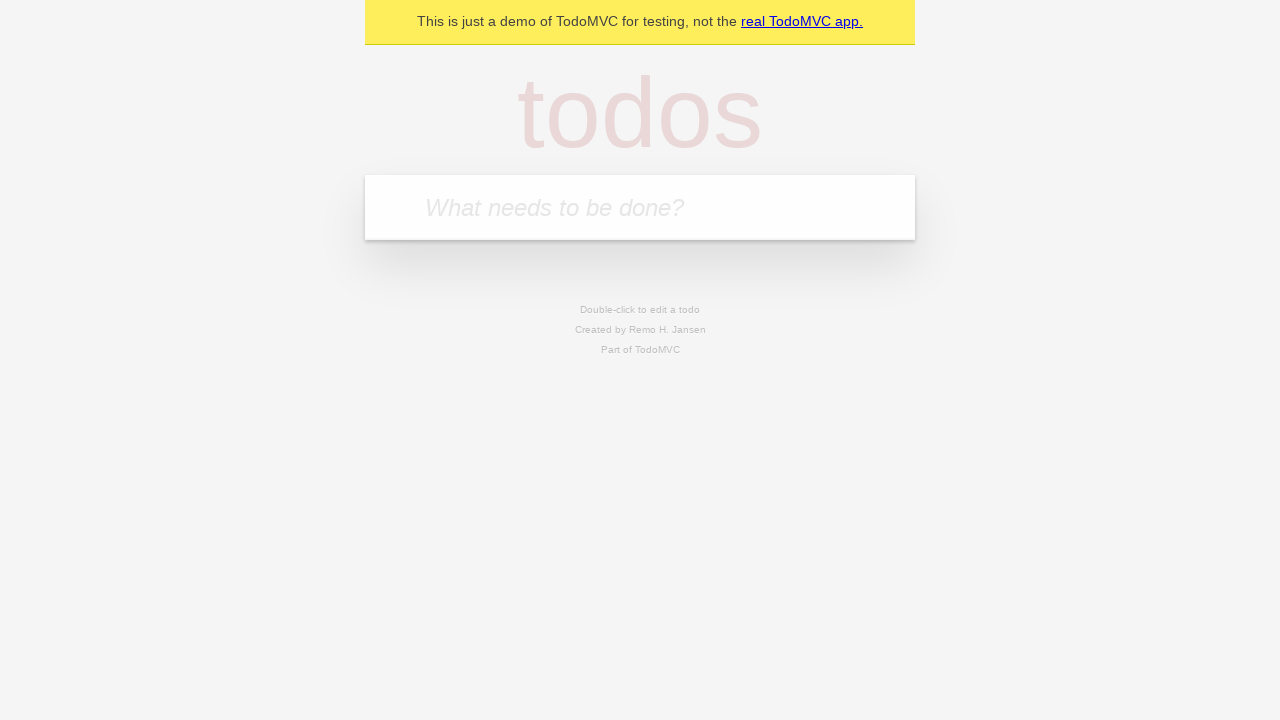

Filled todo input with 'Book doctor appointment' on internal:attr=[placeholder="What needs to be done?"i]
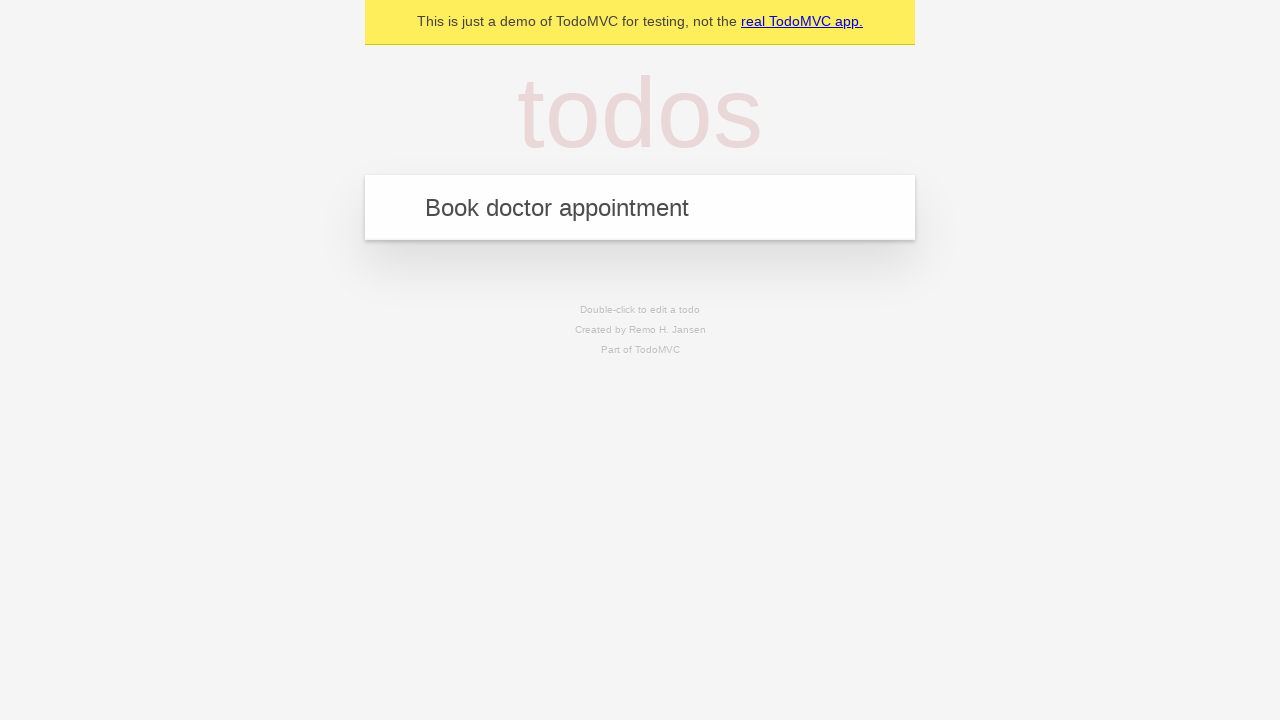

Pressed Enter to add first todo item on internal:attr=[placeholder="What needs to be done?"i]
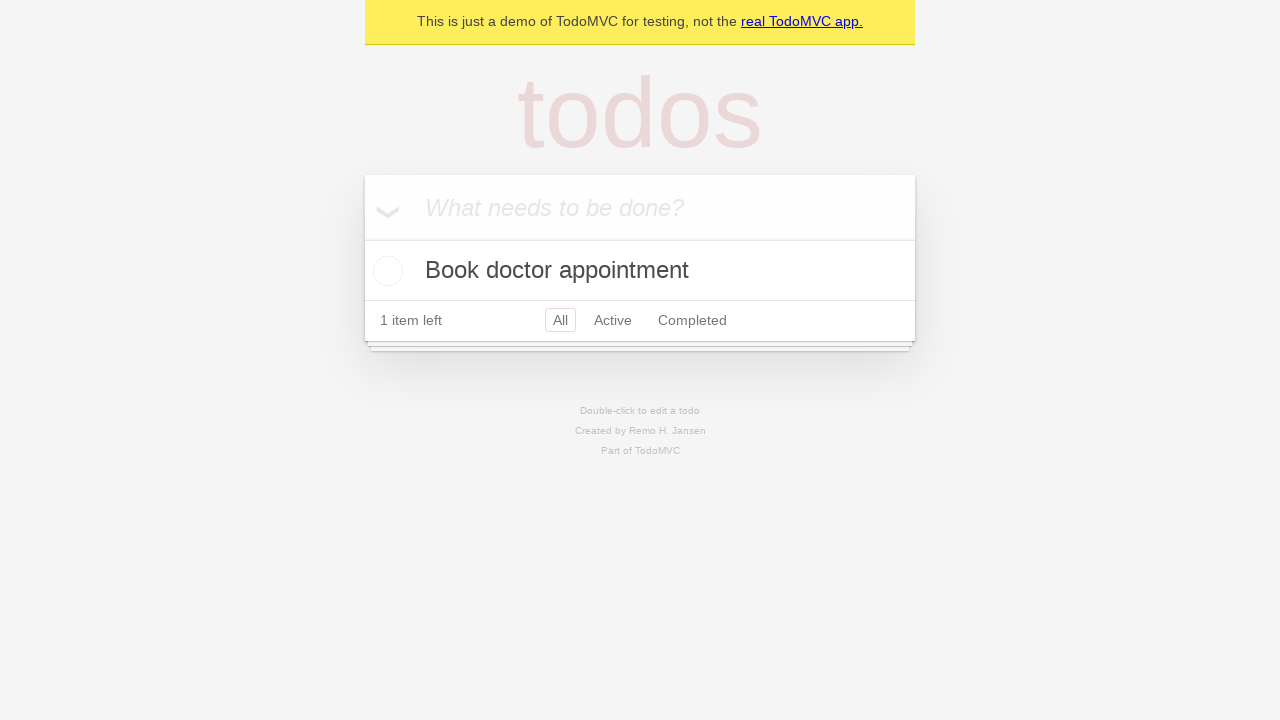

Filled todo input with 'Buy birthday gift for Mom' on internal:attr=[placeholder="What needs to be done?"i]
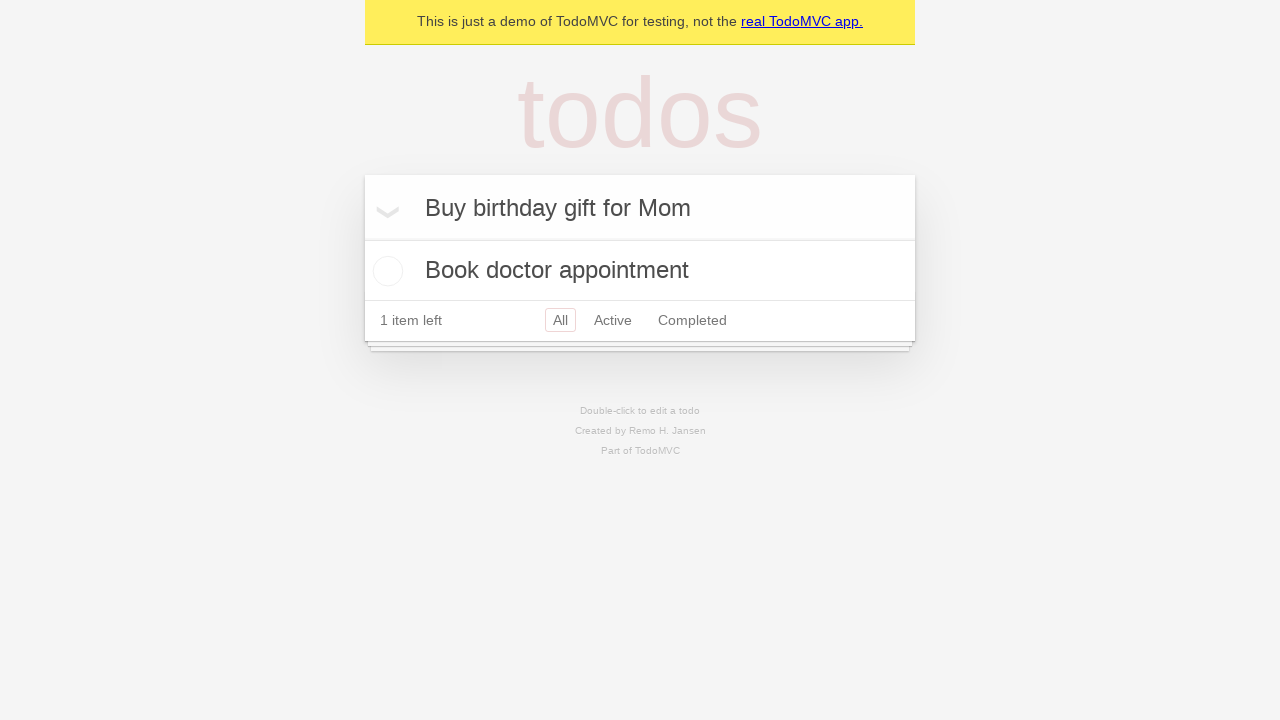

Pressed Enter to add second todo item on internal:attr=[placeholder="What needs to be done?"i]
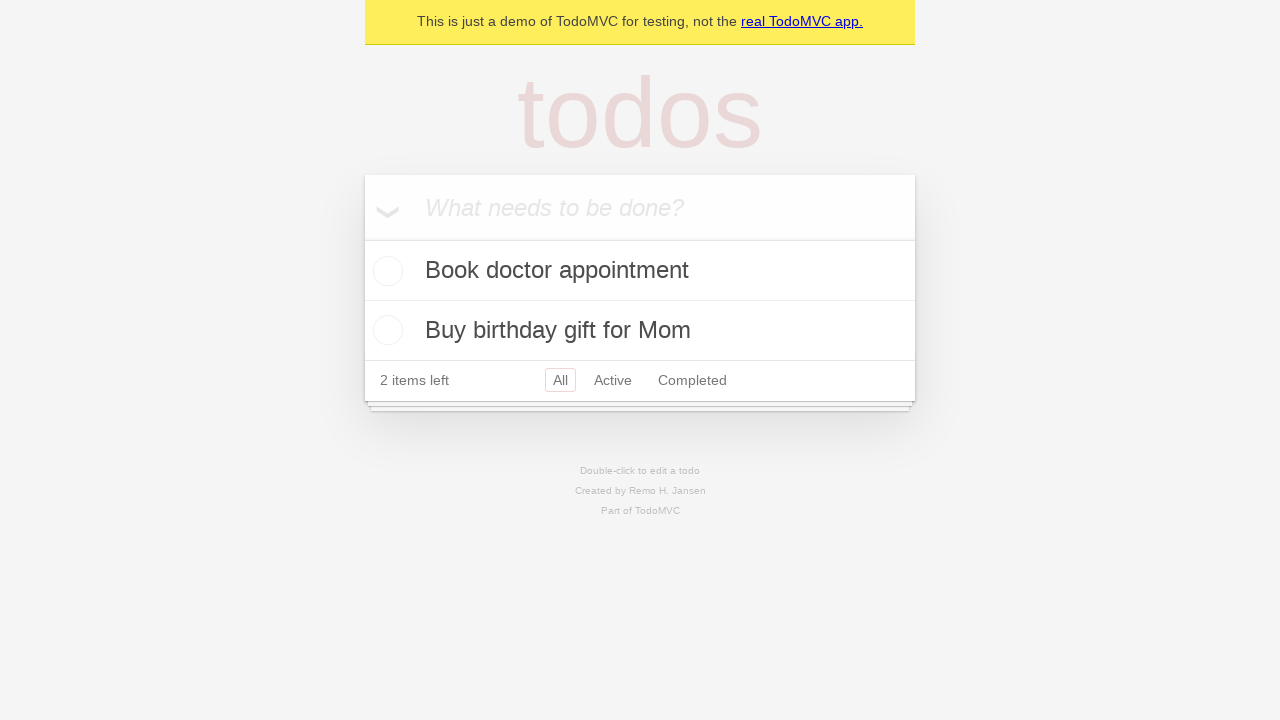

Filled todo input with 'Find place for vacation' on internal:attr=[placeholder="What needs to be done?"i]
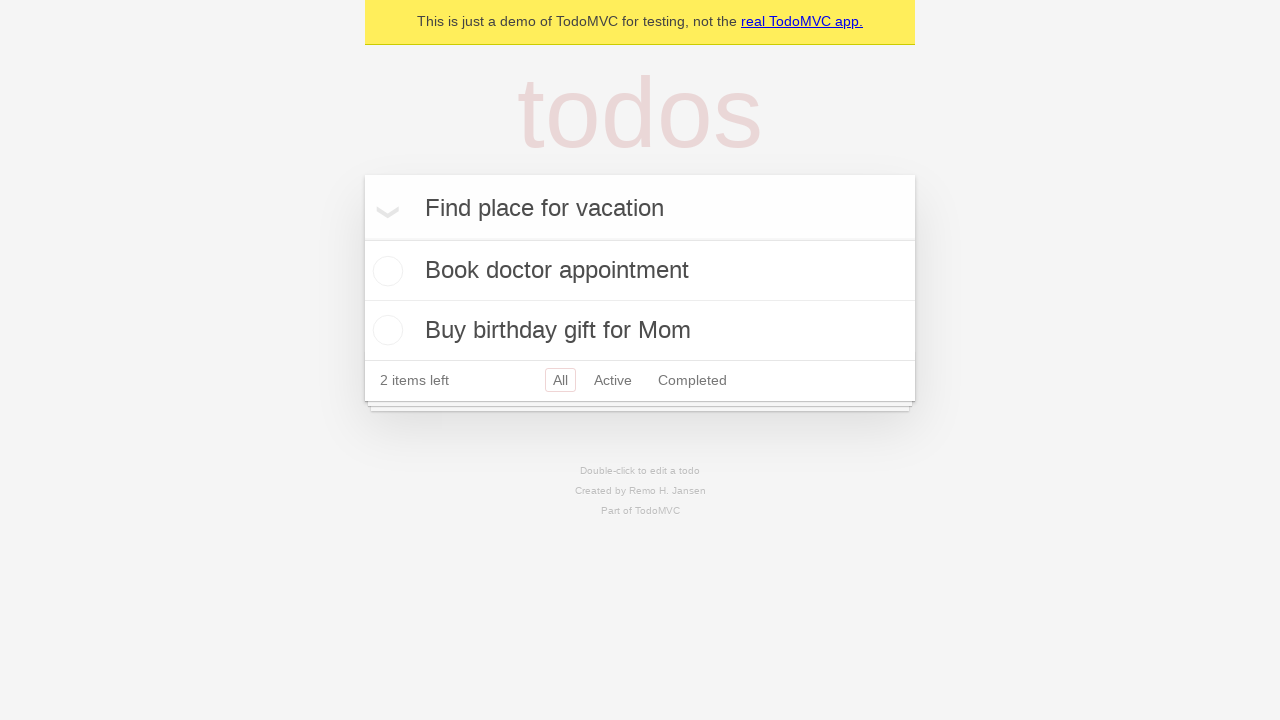

Pressed Enter to add third todo item on internal:attr=[placeholder="What needs to be done?"i]
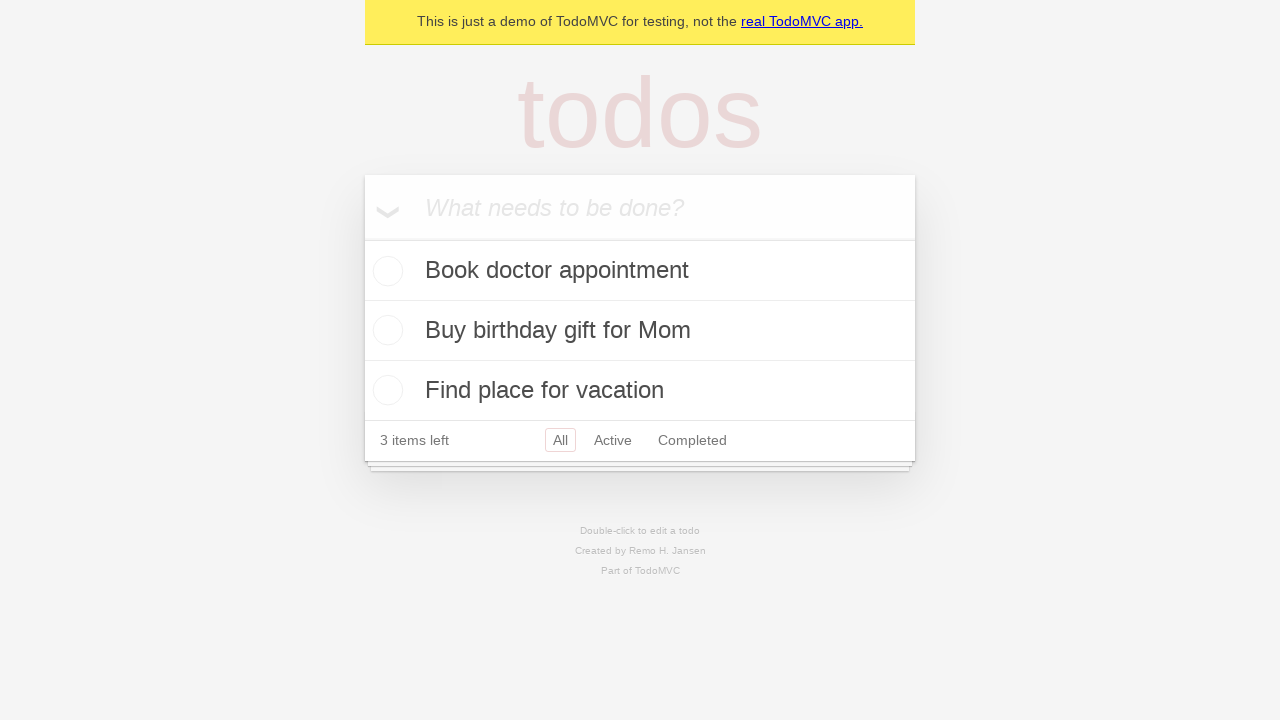

Checked the second todo item 'Buy birthday gift for Mom' at (385, 330) on internal:testid=[data-testid="todo-item"s] >> nth=1 >> internal:role=checkbox
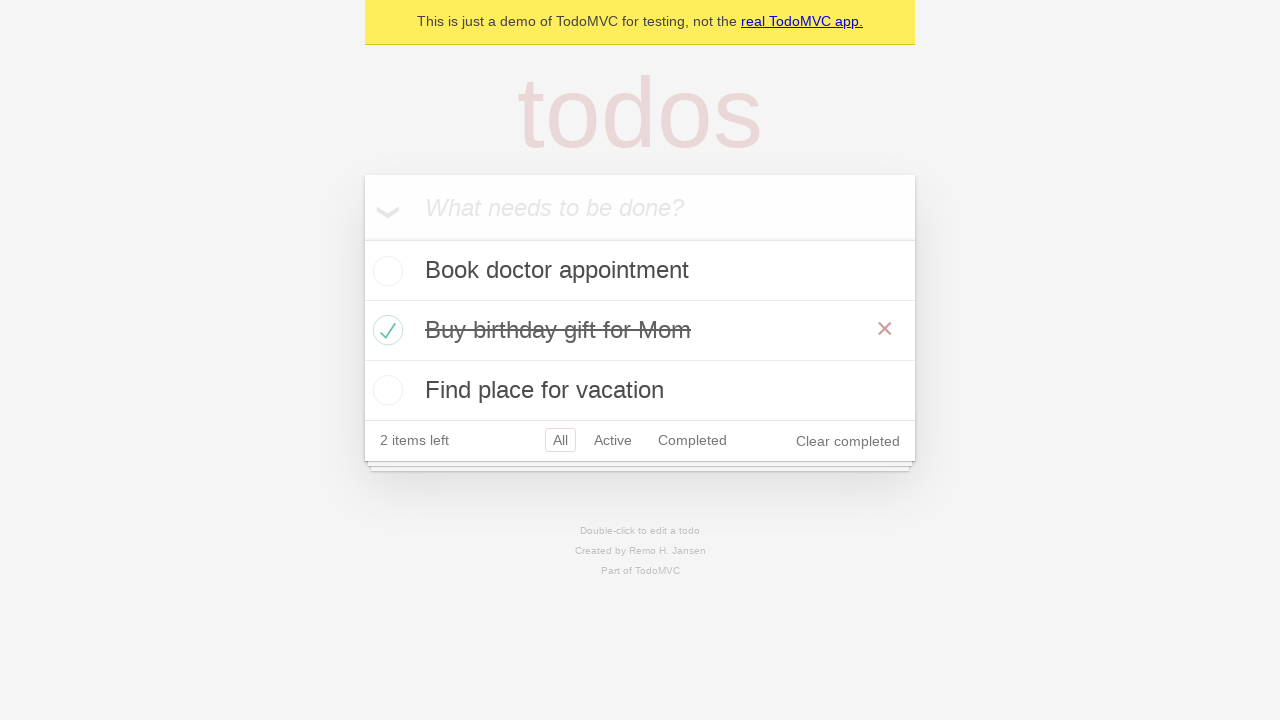

Clicked Completed filter to display only completed items at (692, 440) on internal:role=link[name="Completed"i]
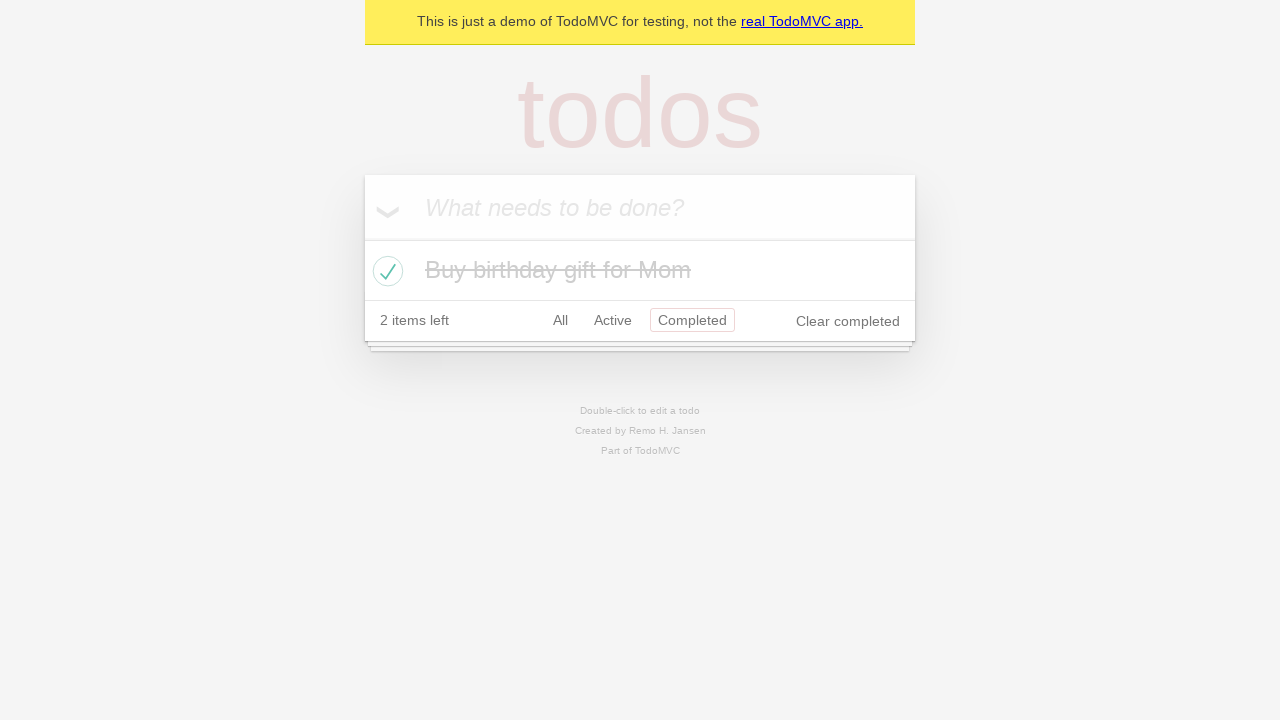

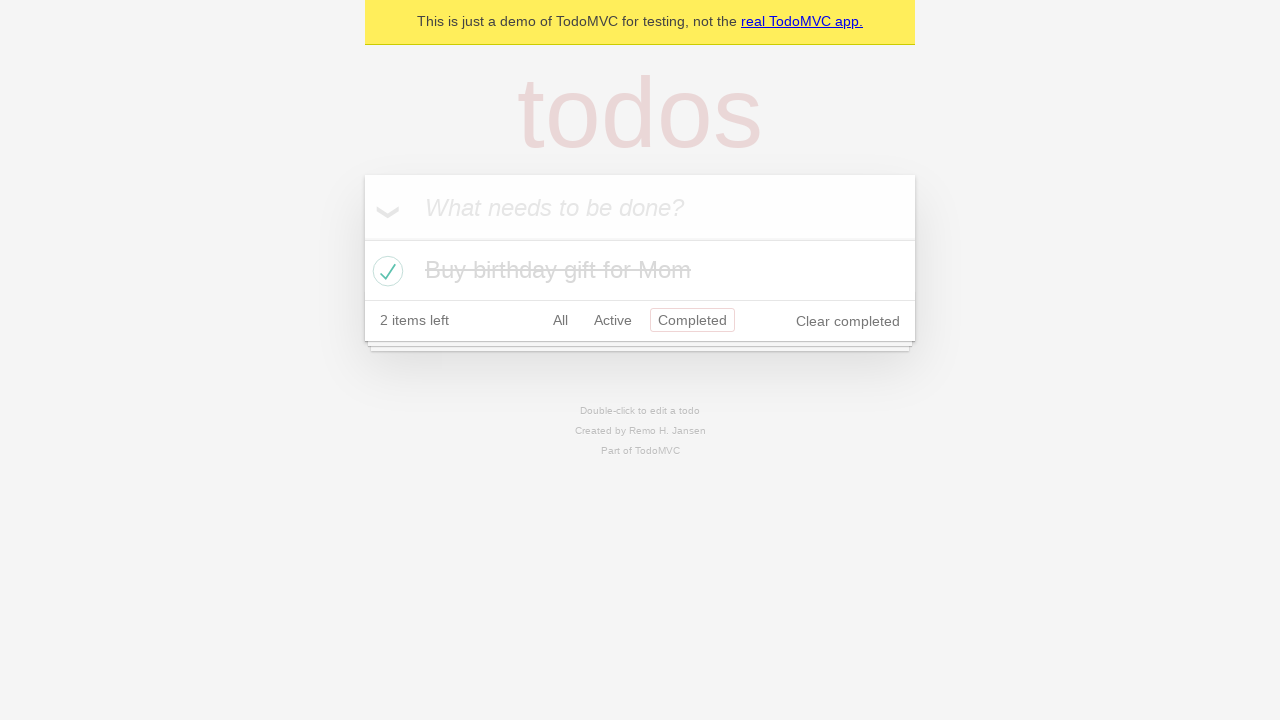